Tests JavaScript alert handling by entering a name in an input field, clicking an alert button to trigger an alert popup, and accepting the alert.

Starting URL: https://rahulshettyacademy.com/AutomationPractice/

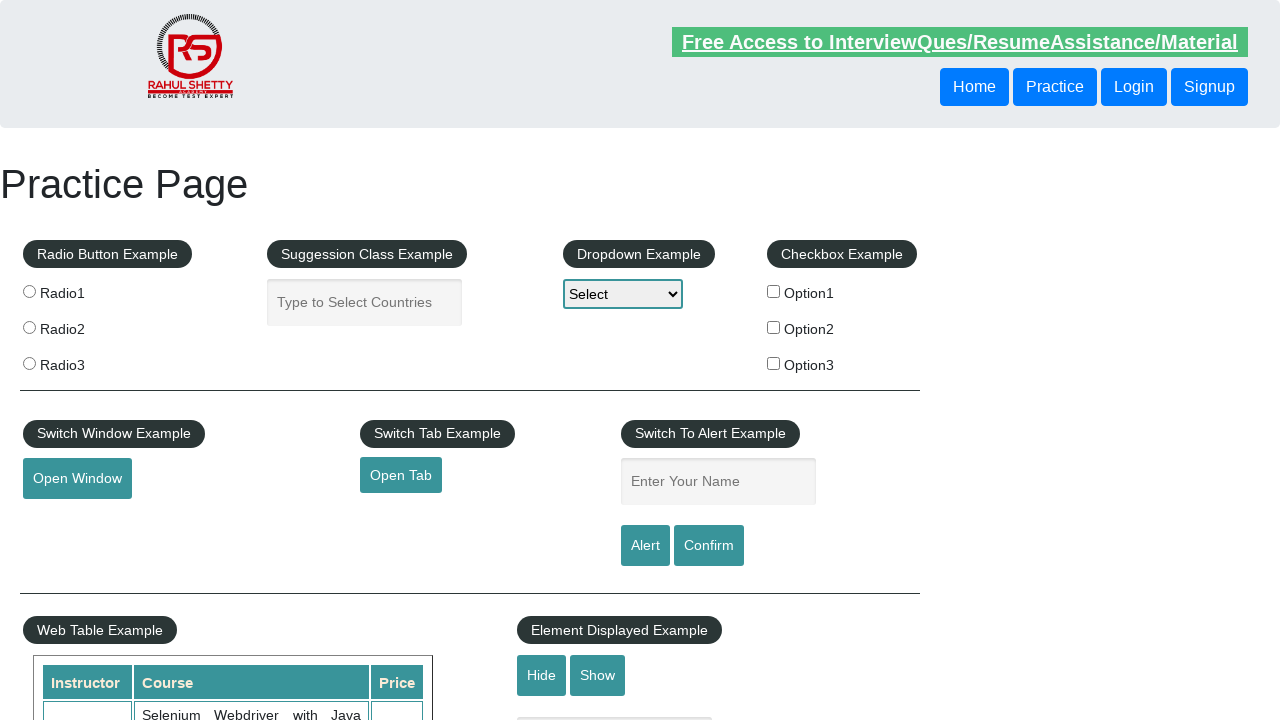

Filled name input field with 'Mahesh' on input#name
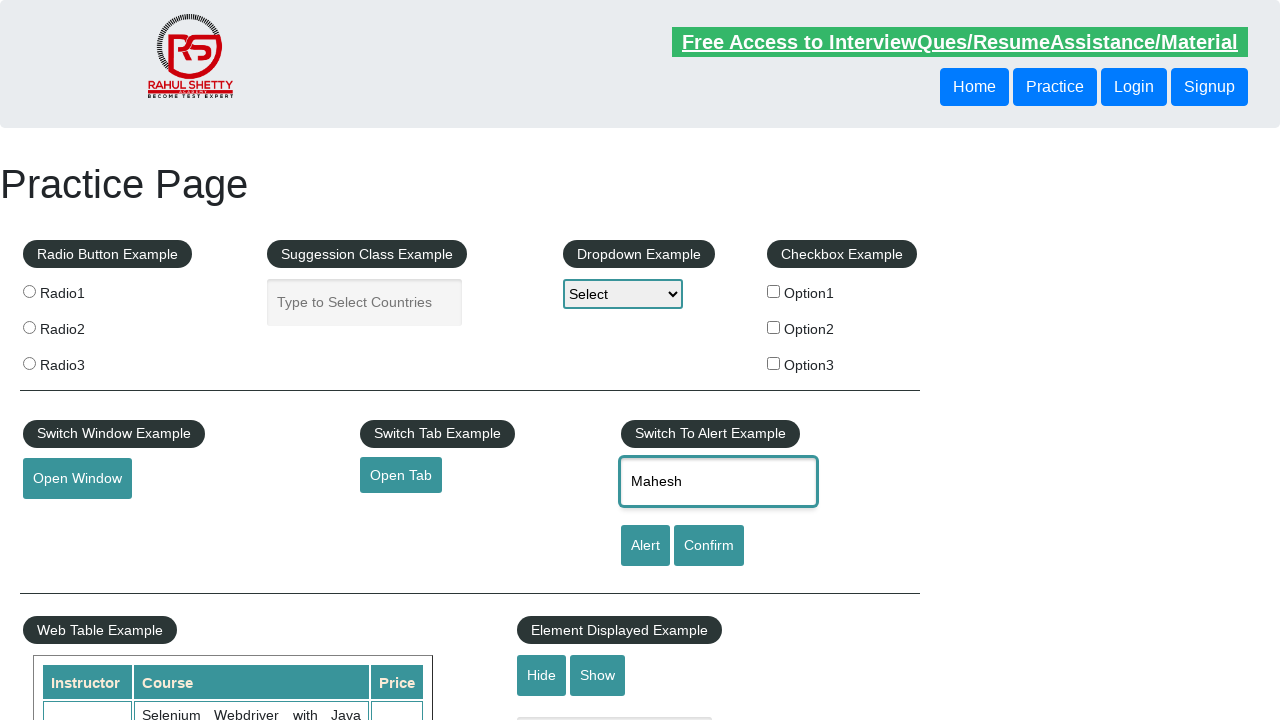

Clicked alert button to trigger JavaScript alert at (645, 546) on input#alertbtn
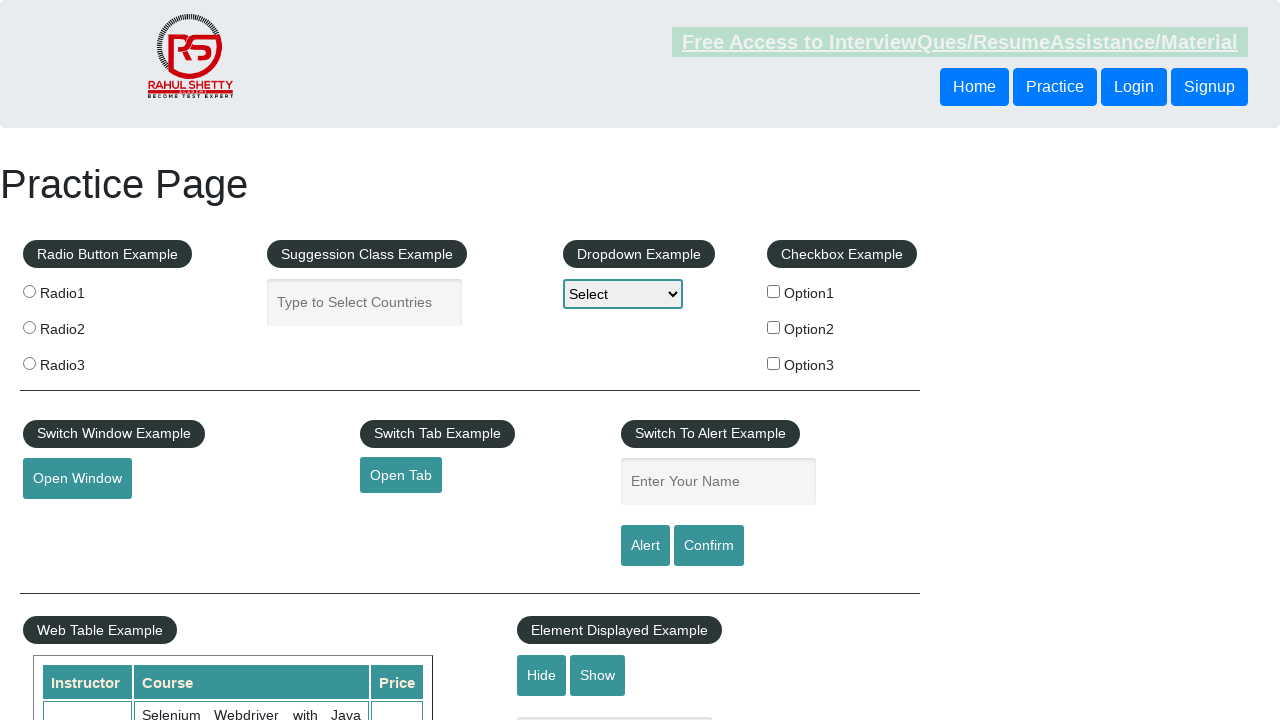

Set up dialog handler and accepted the alert popup
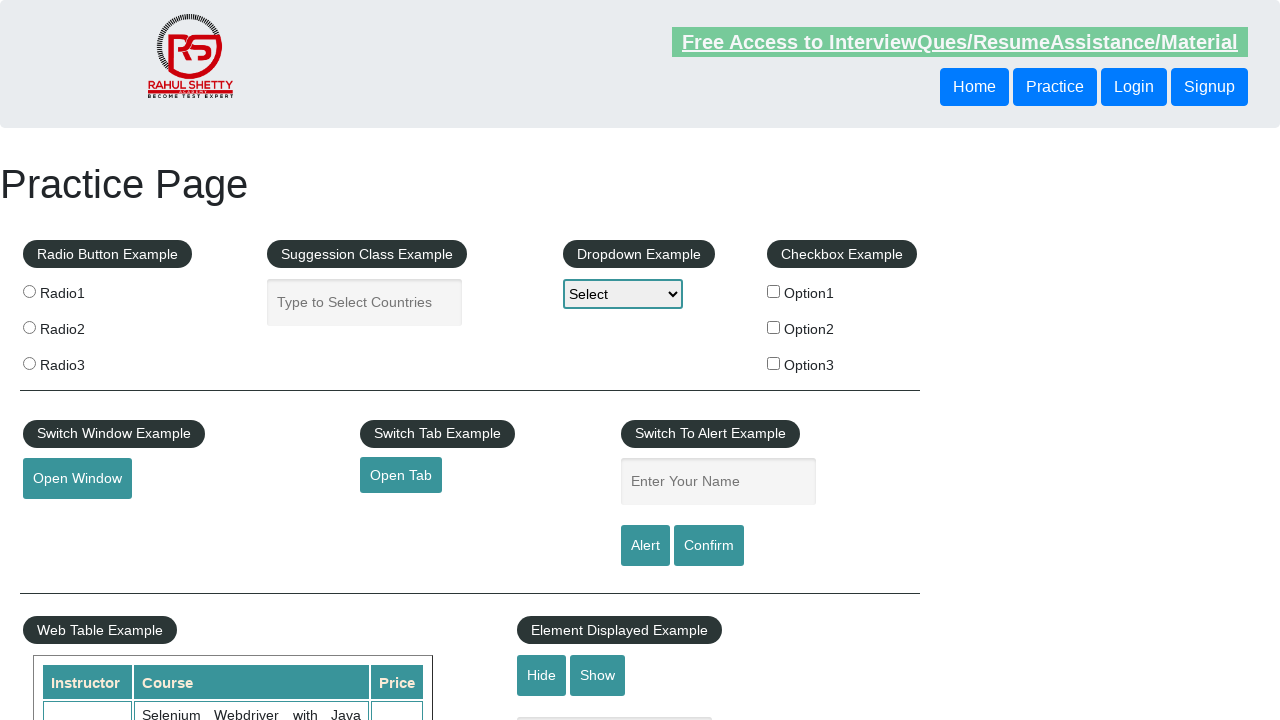

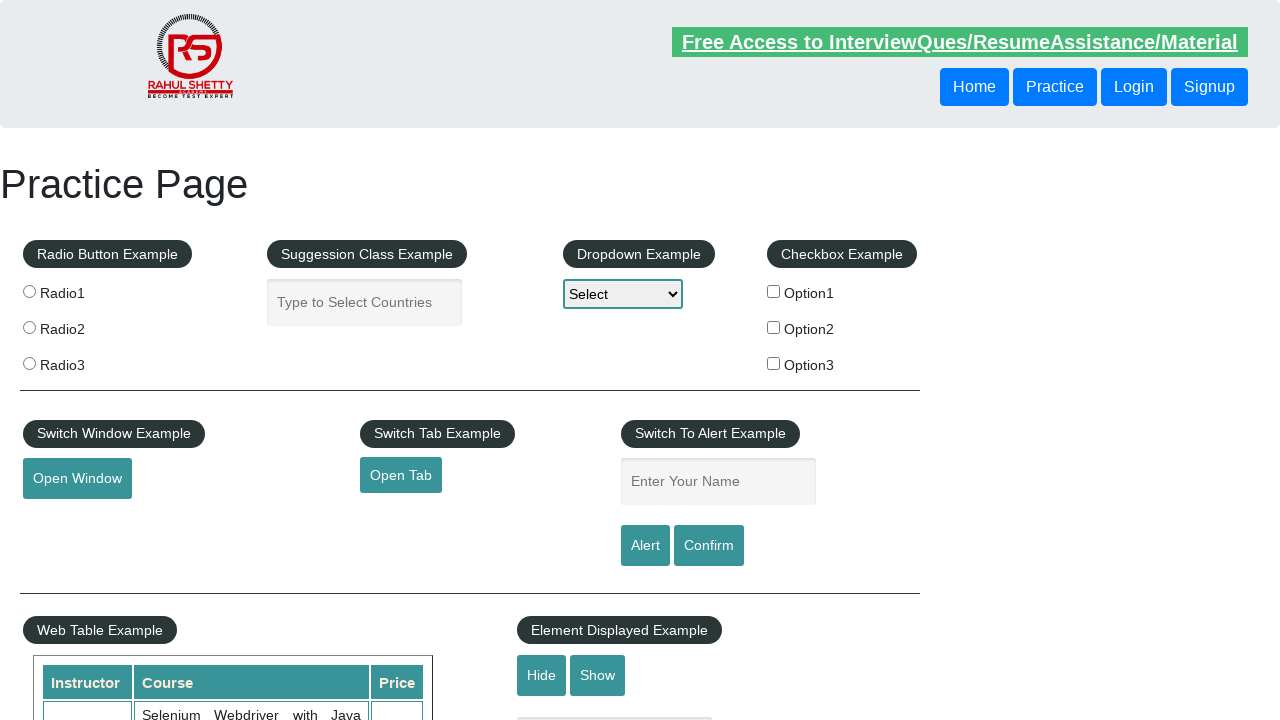